Tests radio button selection by clicking on radio button 3 twice and verifying its selection state

Starting URL: https://rahulshettyacademy.com/AutomationPractice/

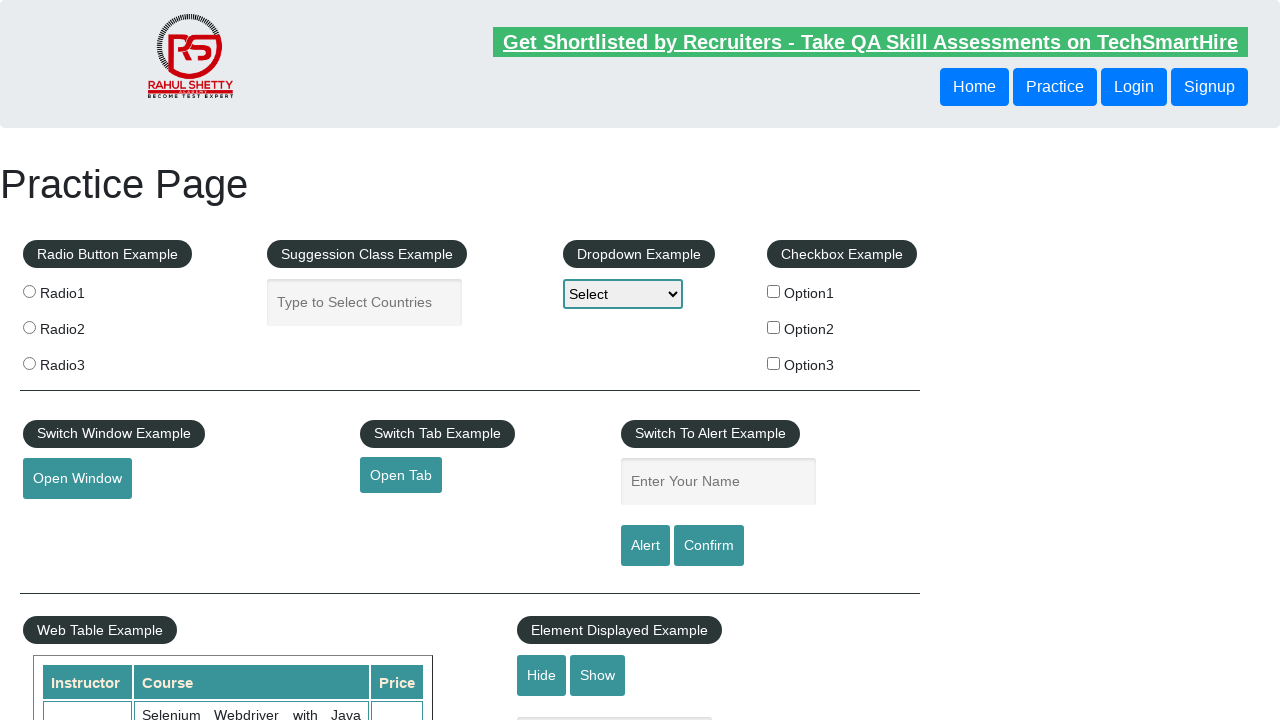

Clicked radio button 3 at (29, 363) on input[value='radio3']
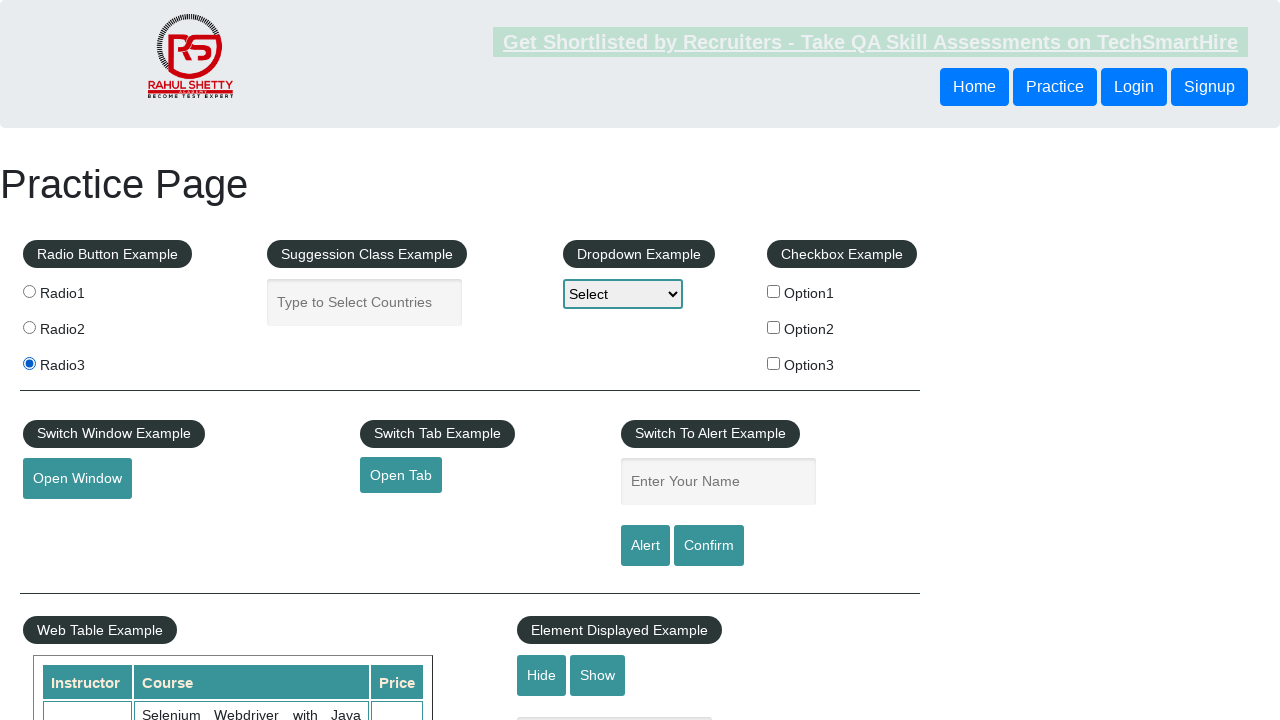

Clicked radio button 3 again at (29, 363) on input[value='radio3']
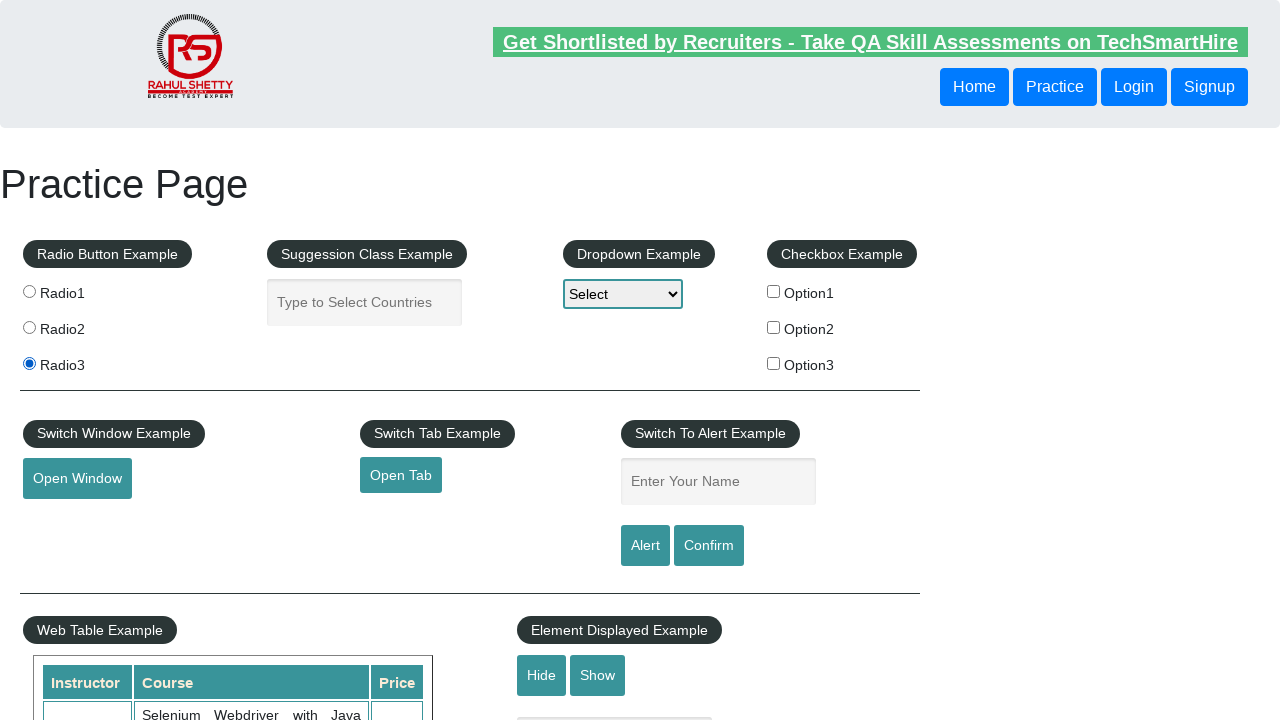

Verified radio button 3 selection state: True
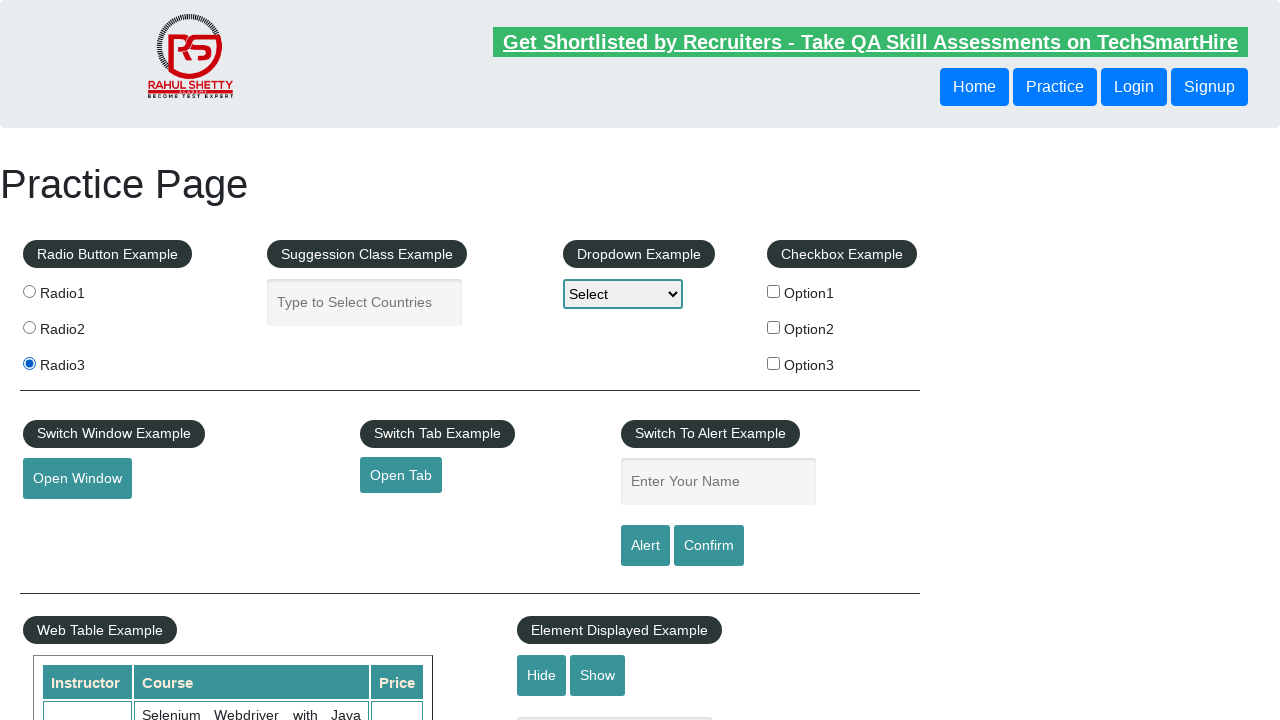

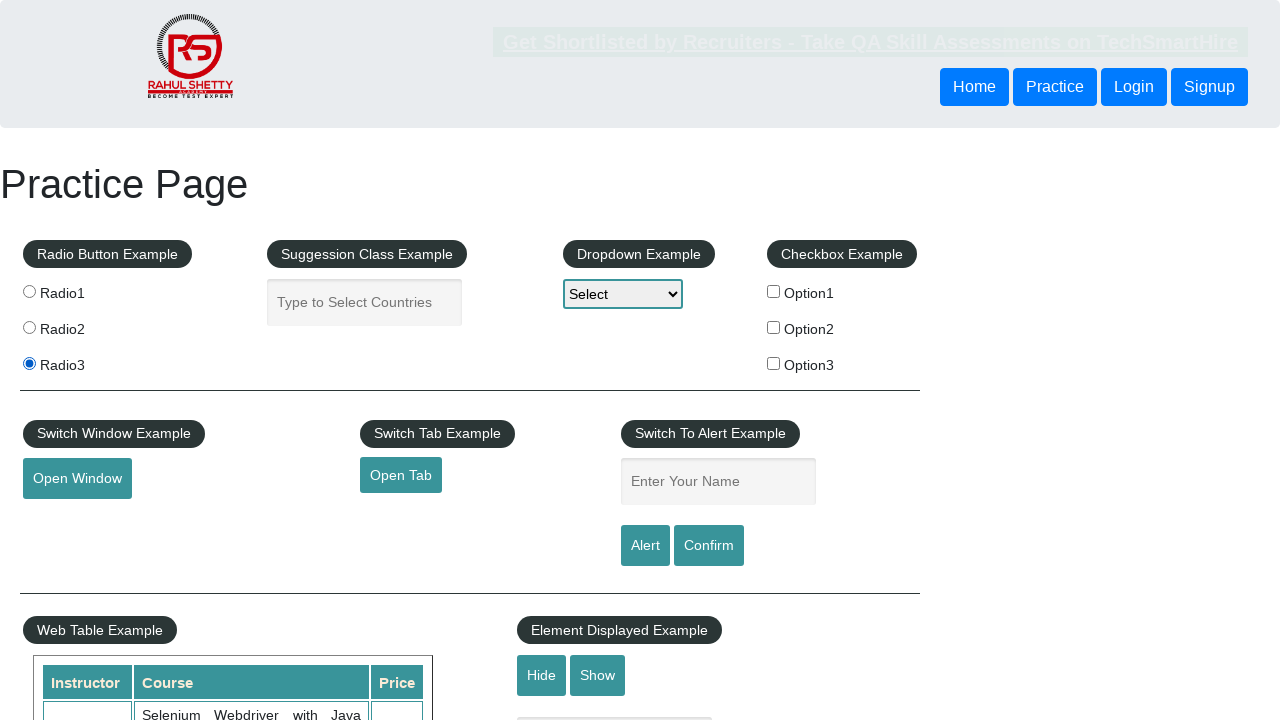